Tests that clicking the "Email" column header sorts the table data in ascending alphabetical order

Starting URL: http://the-internet.herokuapp.com/tables

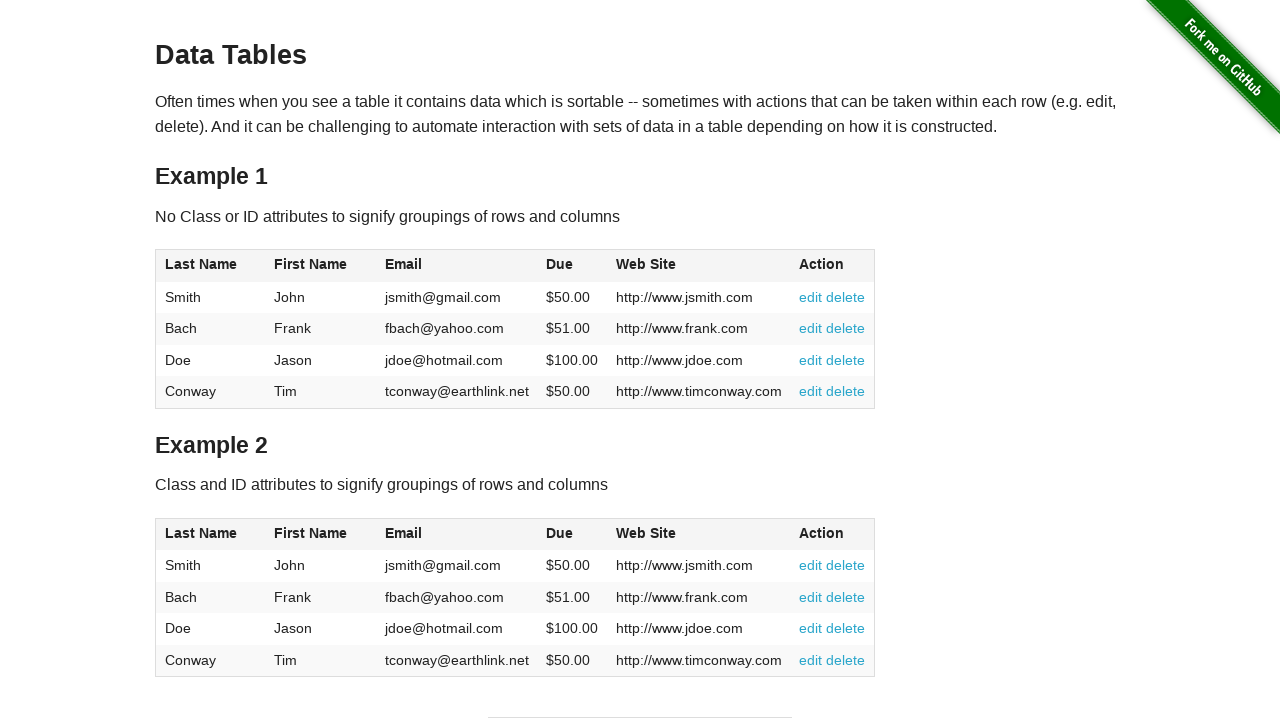

Clicked Email column header to sort table ascending at (457, 266) on #table1 thead tr th:nth-of-type(3)
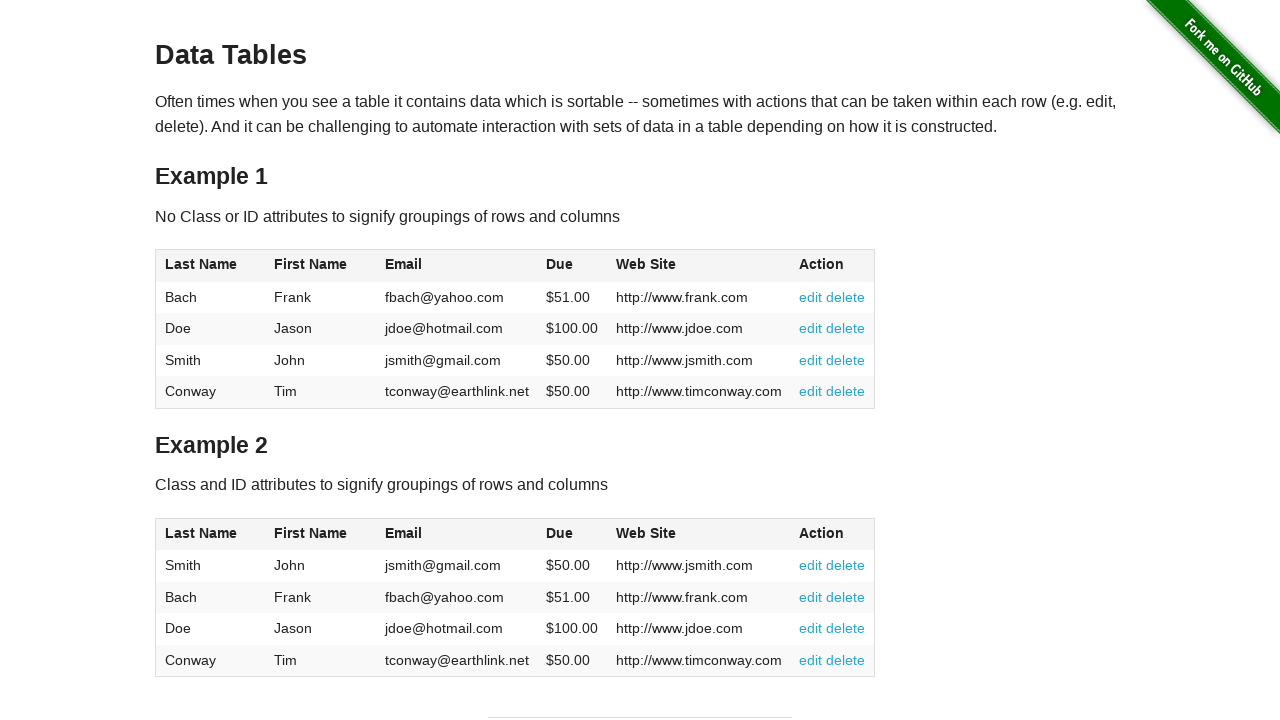

Waited for table data to load after sorting
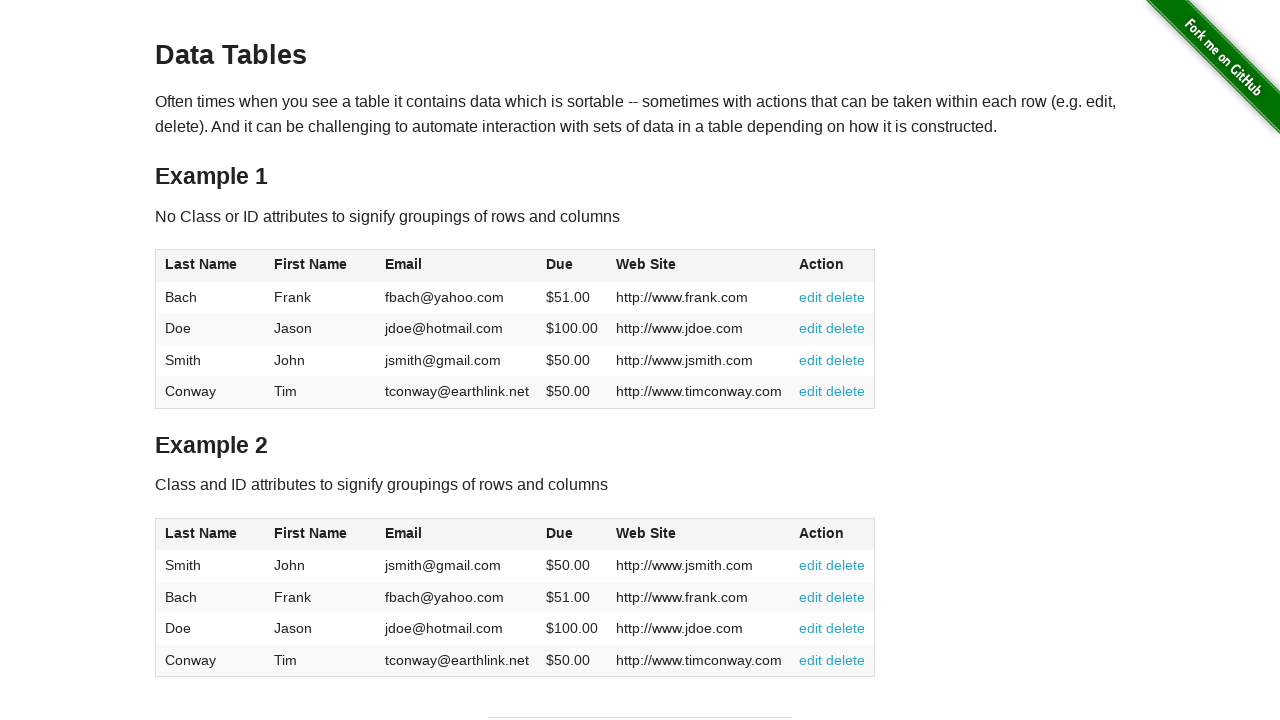

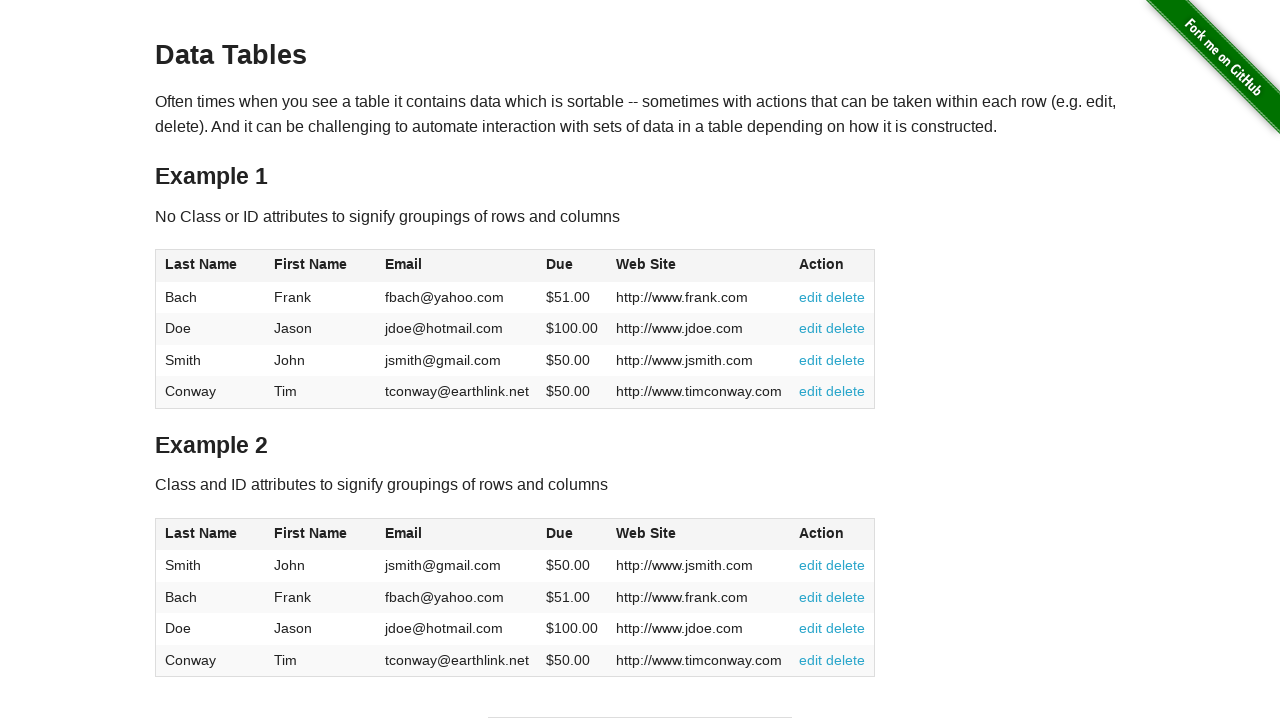